Tests a practice login form by attempting an incorrect login, using the forgot password flow to reset credentials, and then successfully logging in with the correct credentials.

Starting URL: https://rahulshettyacademy.com/locatorspractice/

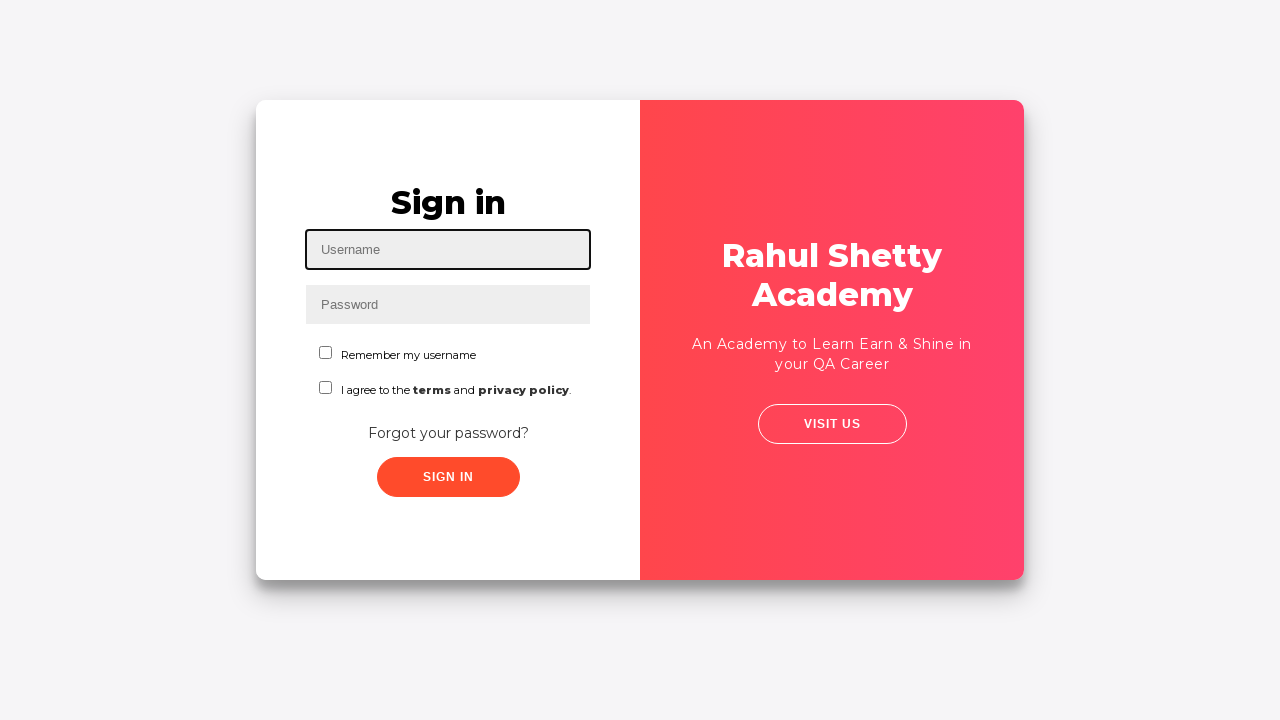

Filled username field with incorrect email on #inputUsername
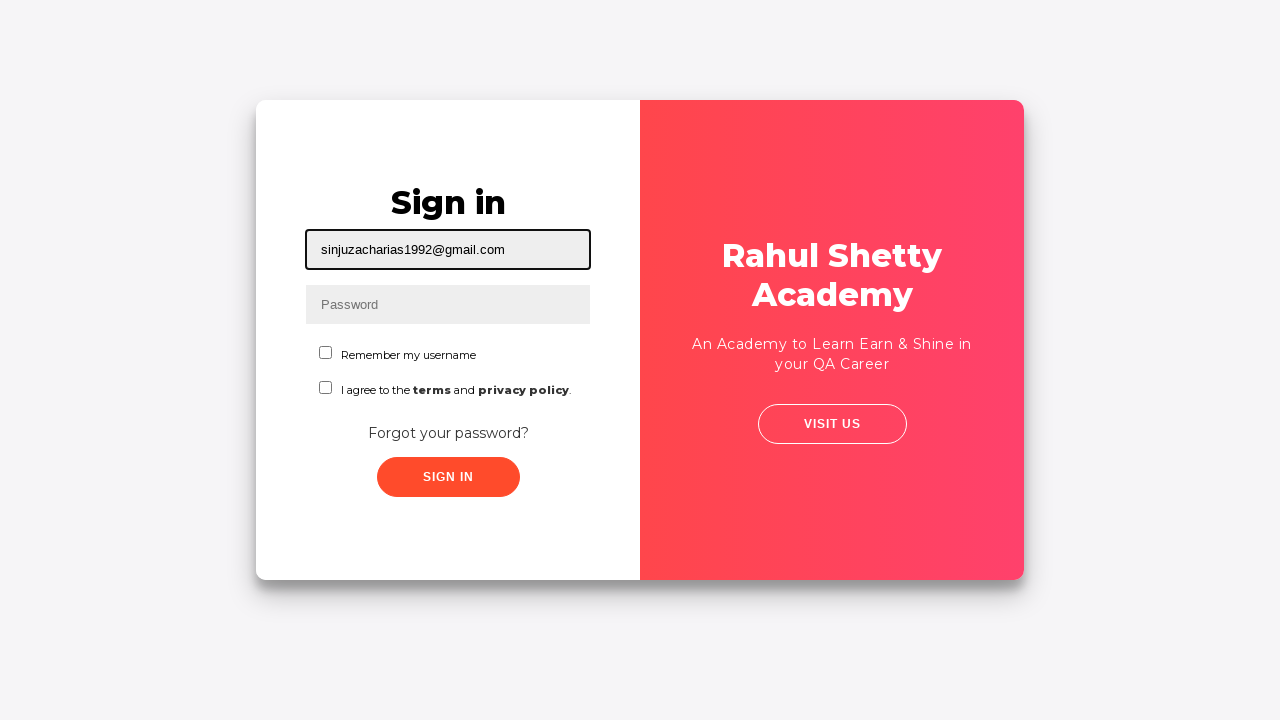

Filled password field with incorrect password on input[name='inputPassword']
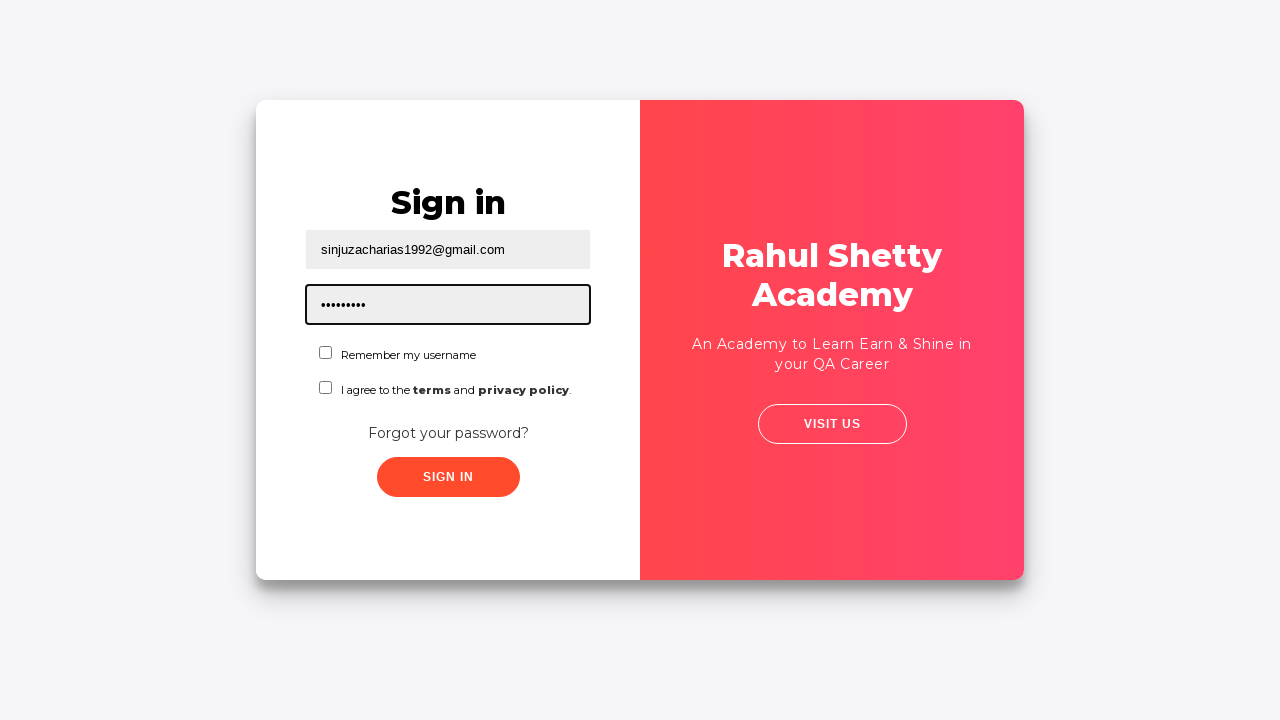

Clicked sign in button with incorrect credentials at (448, 477) on .signInBtn
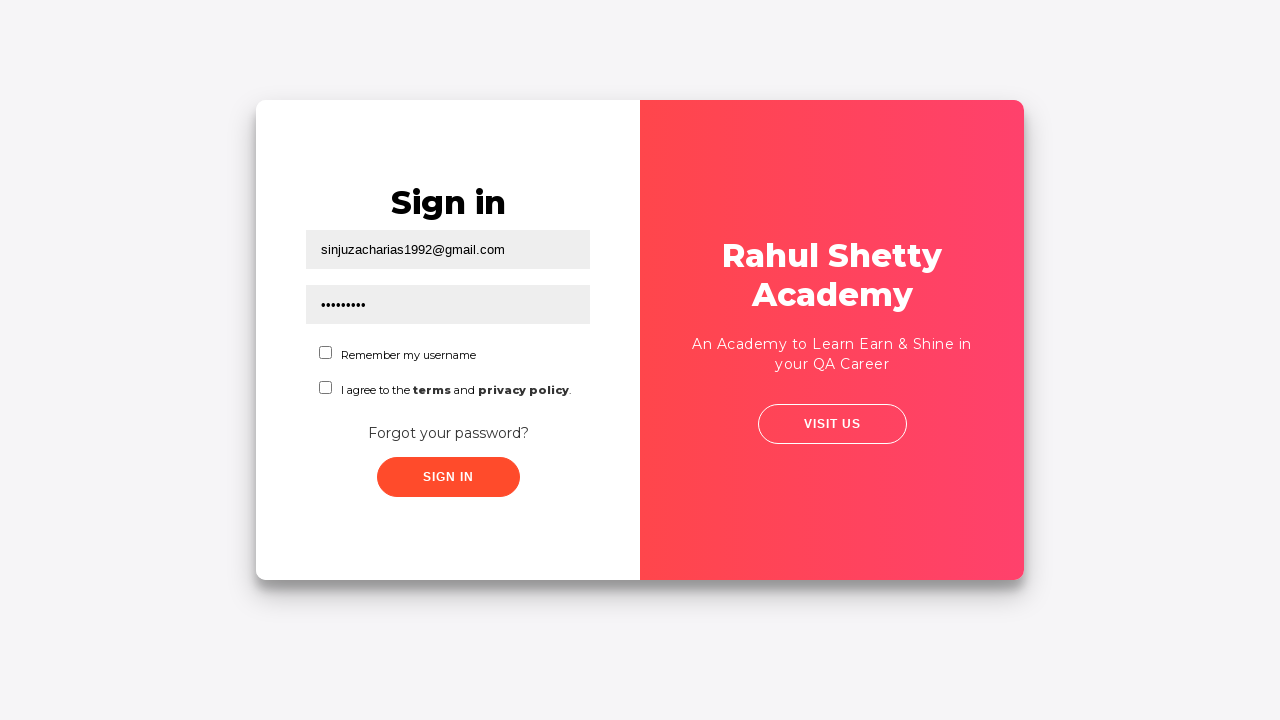

Clicked 'Forgot your password?' link at (448, 433) on text='Forgot your password?'
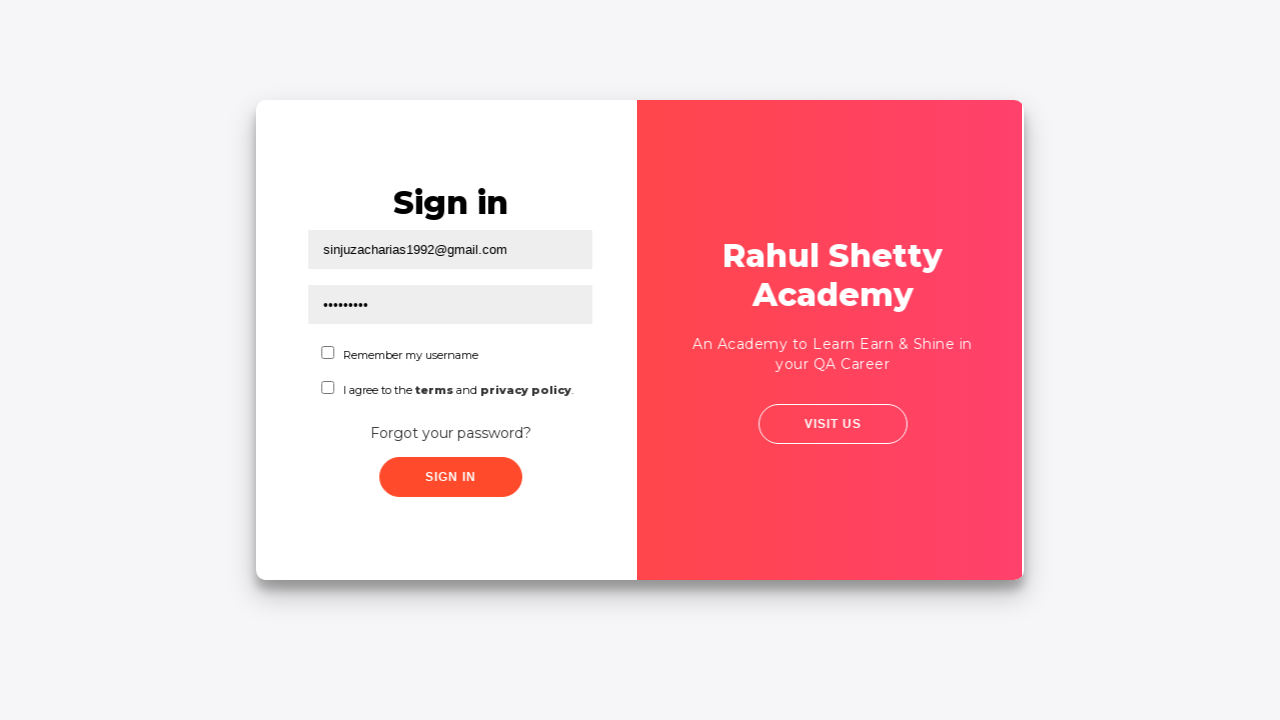

Filled name field with 'John' in password reset form on //input[@placeholder='Name']
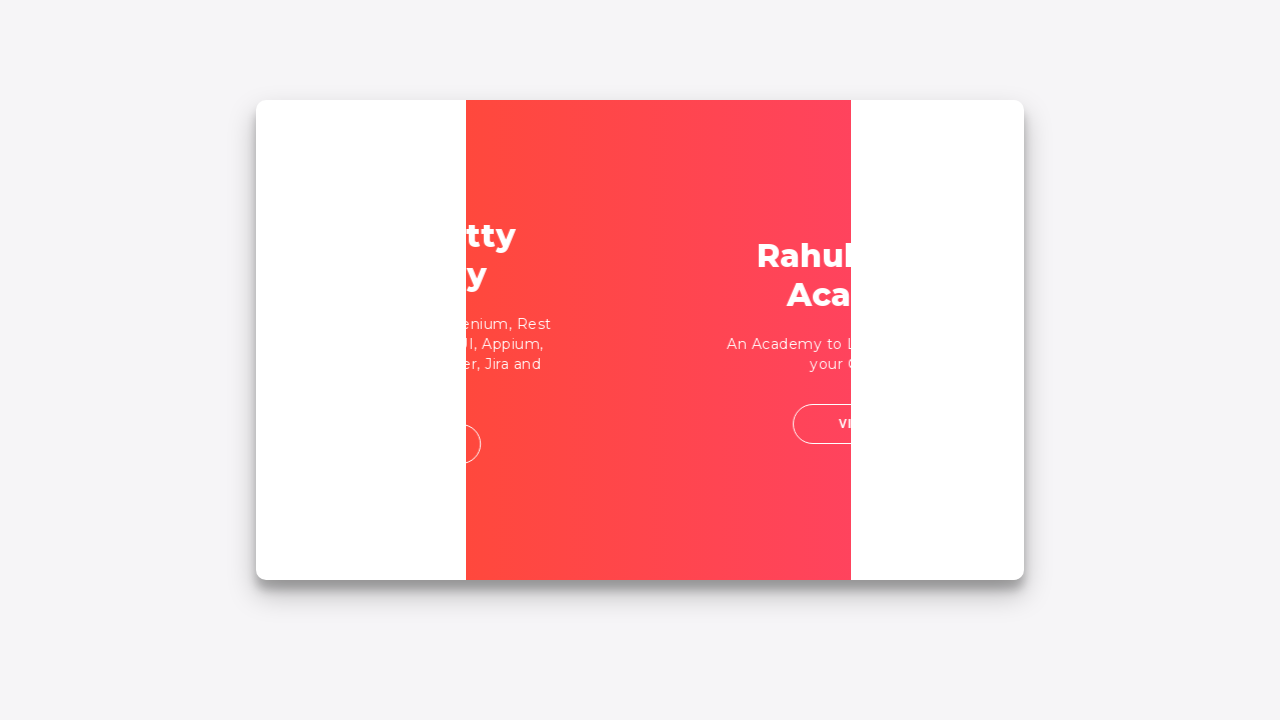

Filled email field with 'johny@testmail.in' in password reset form on //input[@placeholder='Email']
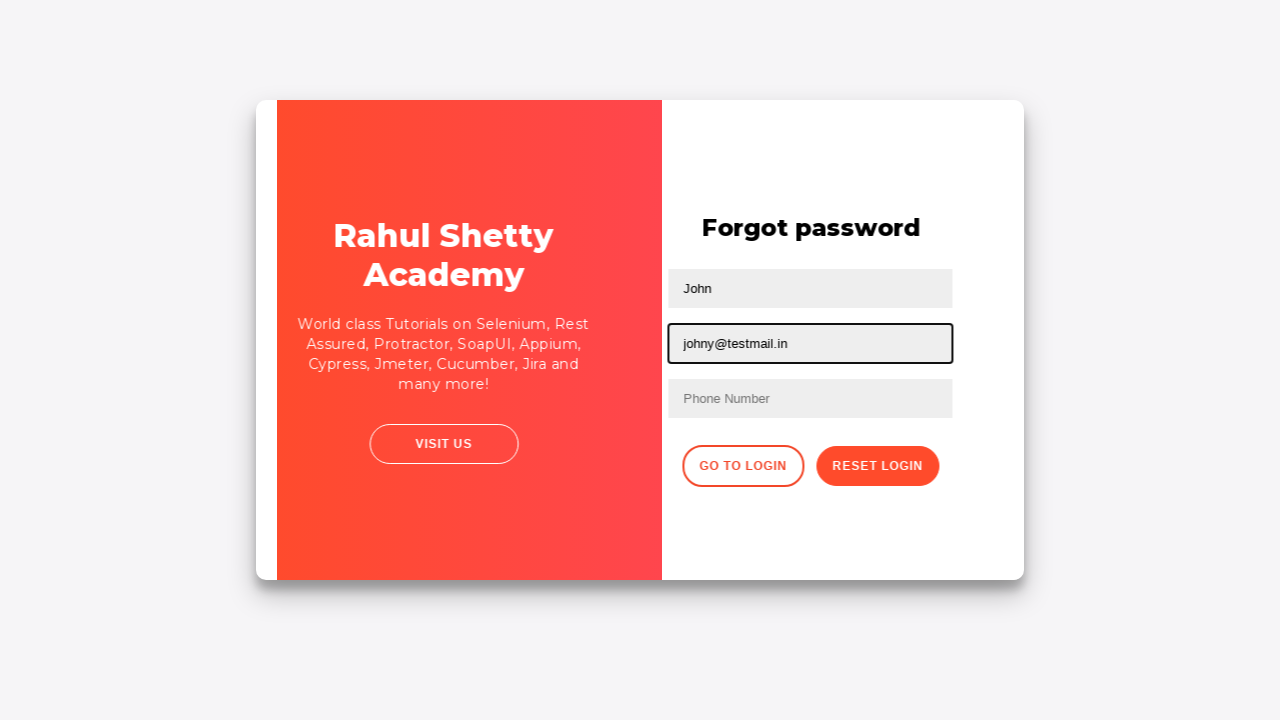

Cleared the second text input field on //input[@type='text'][2]
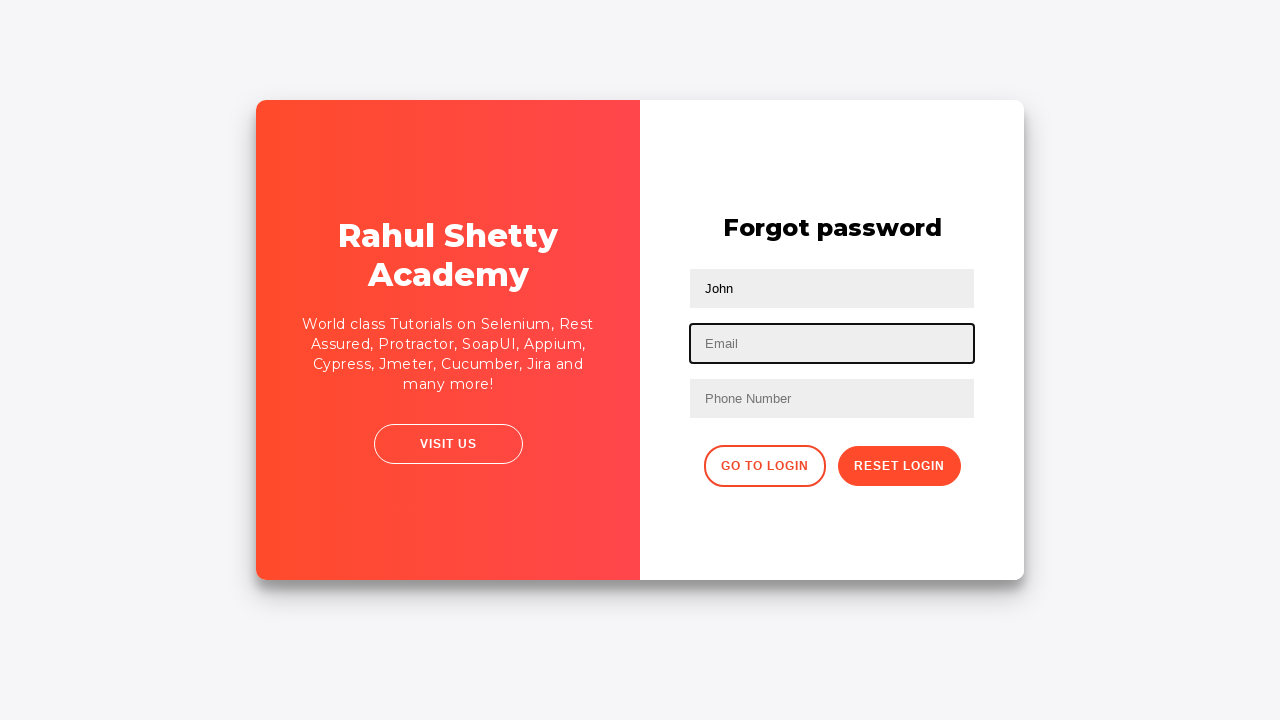

Filled email confirmation field with 'john@testmail.in' on input[type='text']:nth-child(3)
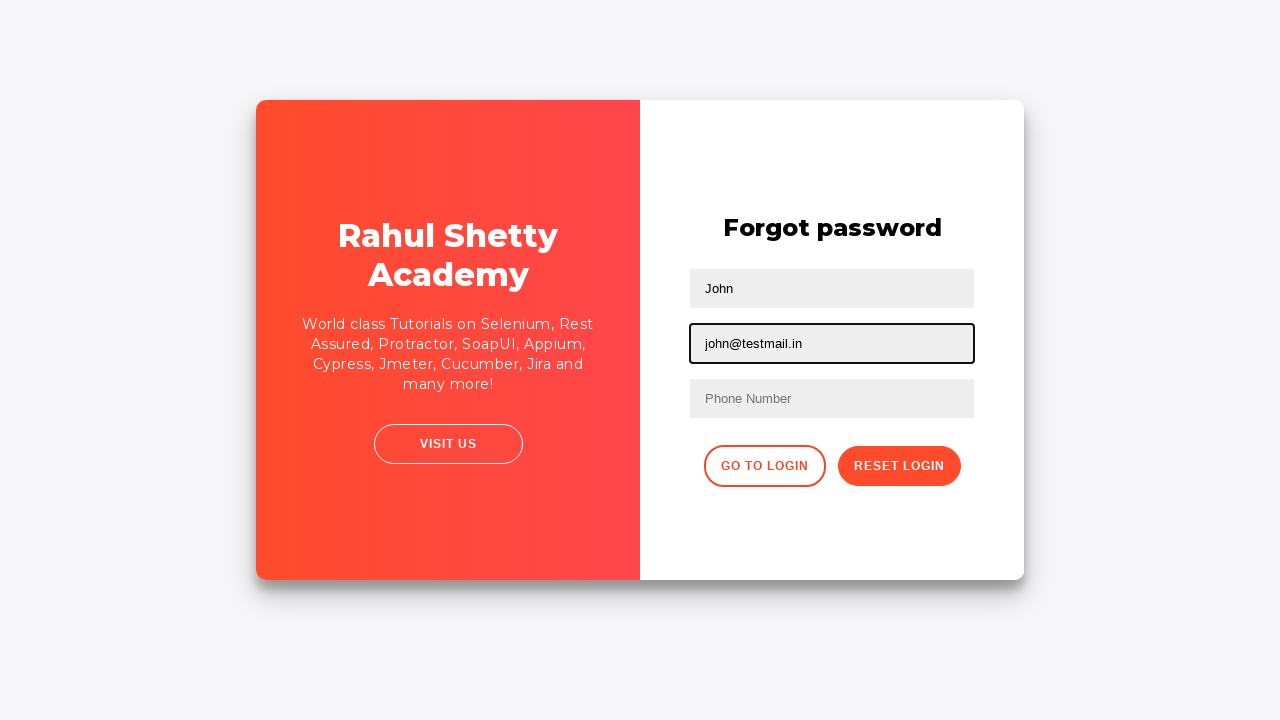

Filled phone number field with '1234567890' on //form/input[3]
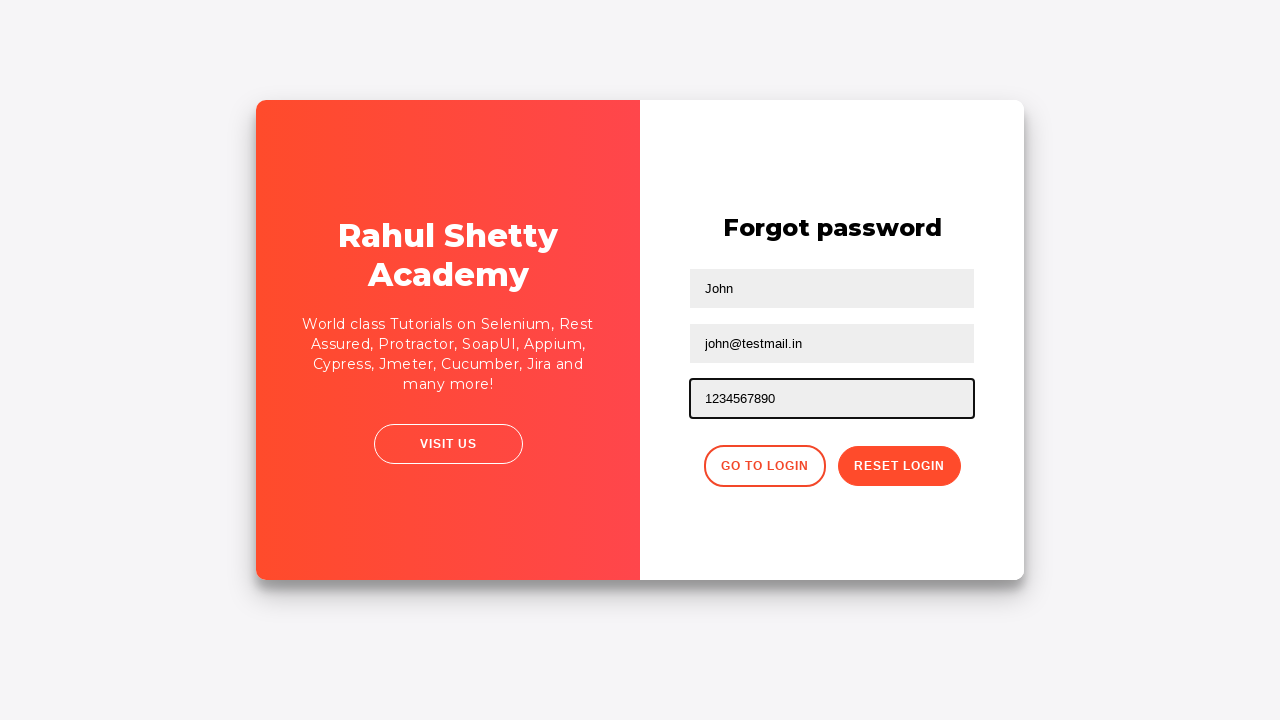

Clicked reset password button at (899, 466) on .reset-pwd-btn
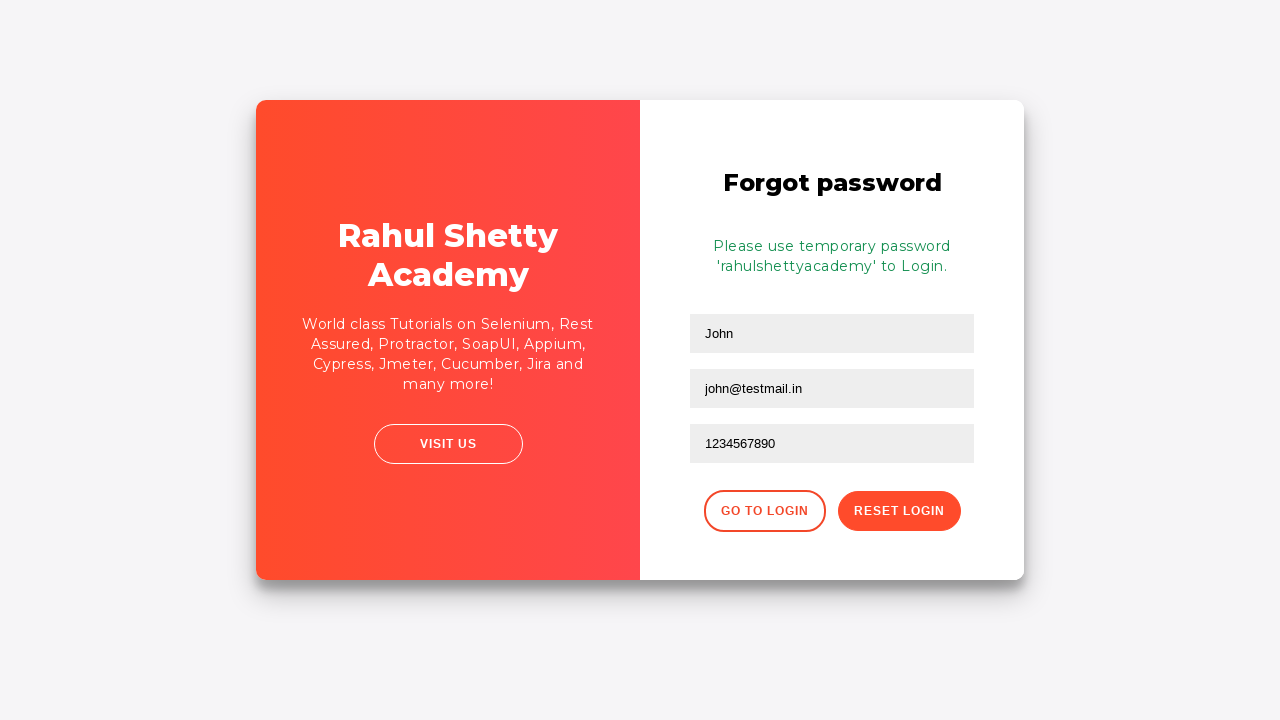

Clicked login button to return to login page at (764, 511) on xpath=//button[contains(@class, 'login')]
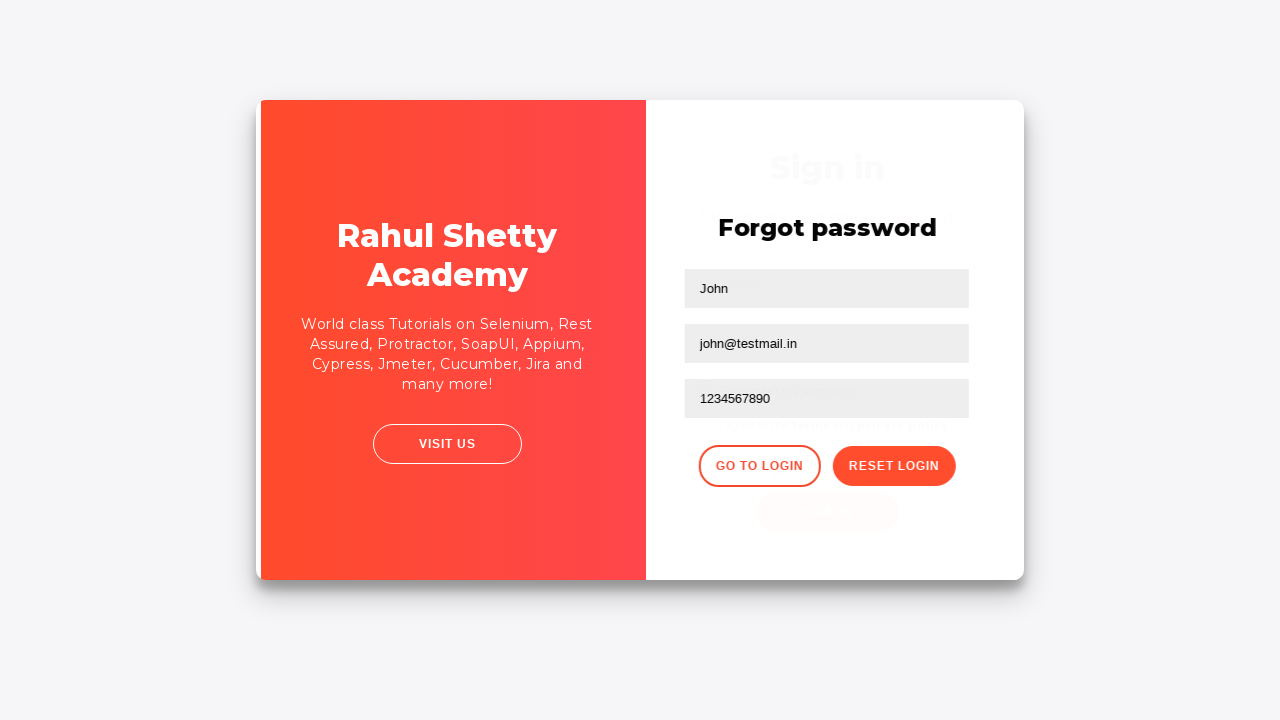

Filled username field with correct username 'rahul' on #inputUsername
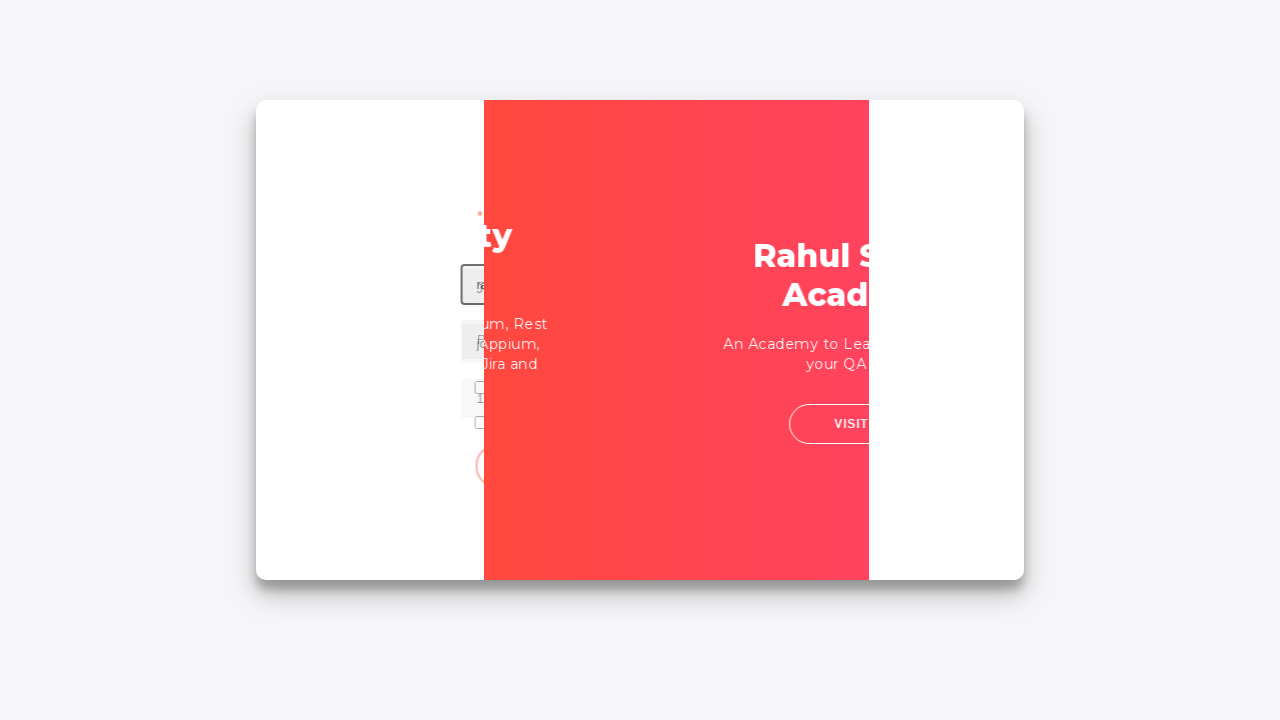

Filled password field with correct password 'rahulshettyacademy' on input[type*='pass']
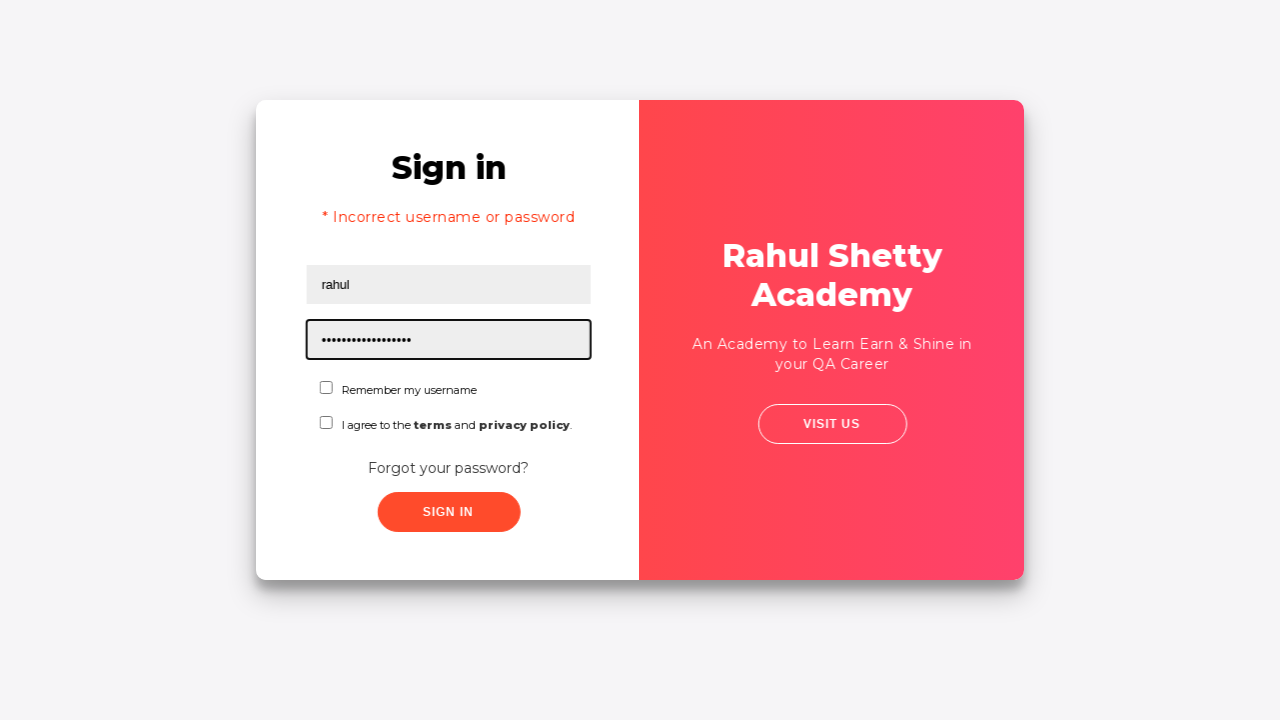

Checked the 'Remember me' checkbox at (326, 388) on #chkboxOne
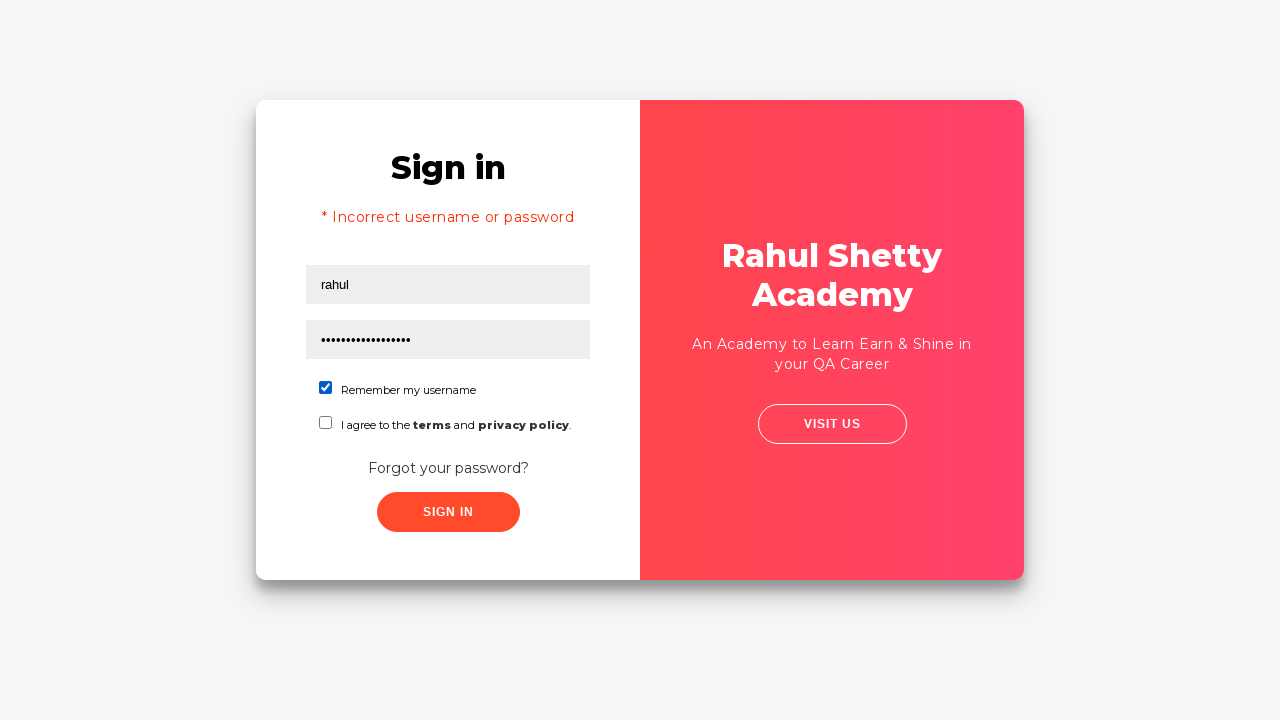

Clicked submit button to login with correct credentials at (448, 512) on xpath=//button[contains(@class, 'submit')]
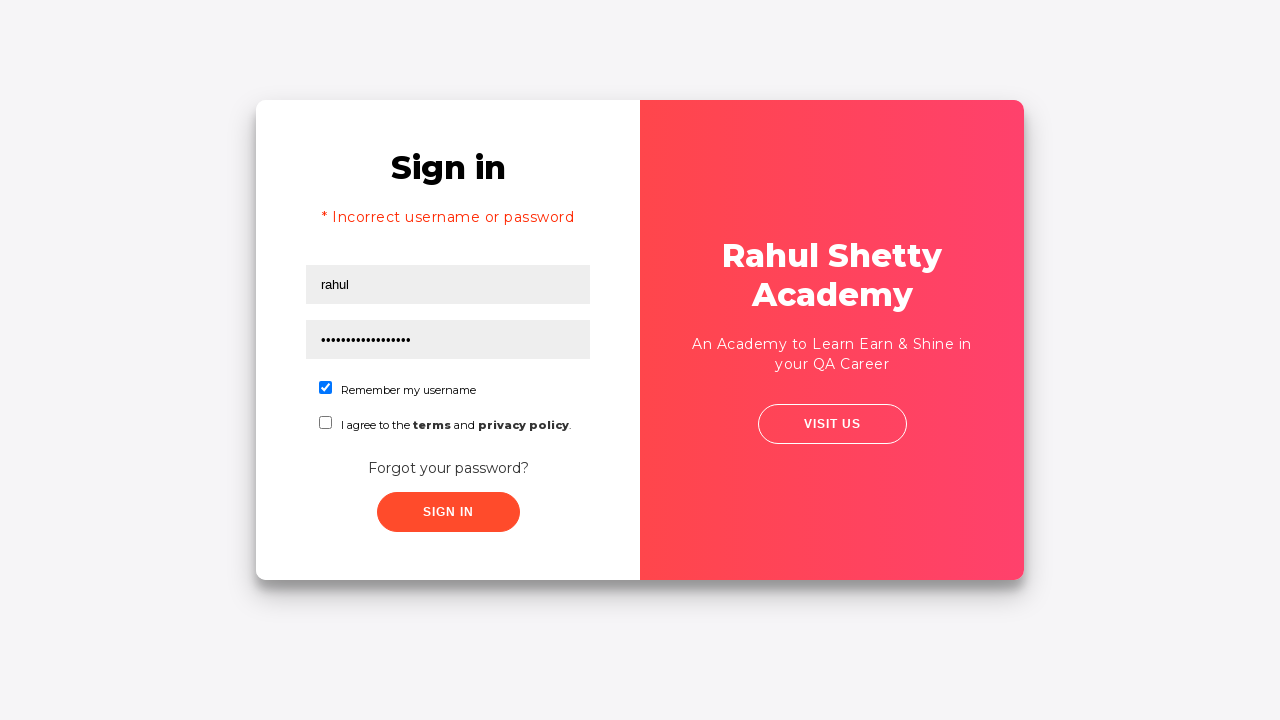

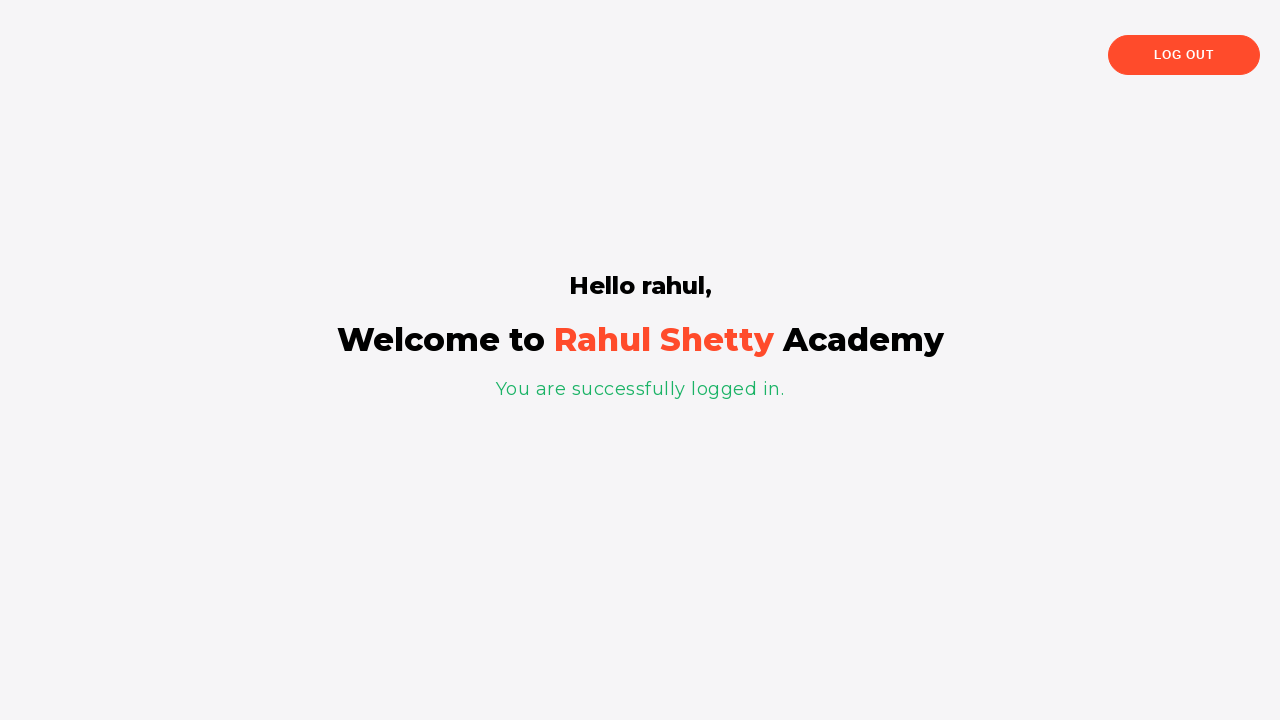